Navigates to EaseMyTrip travel booking website with browser notifications disabled

Starting URL: https://www.easemytrip.com/

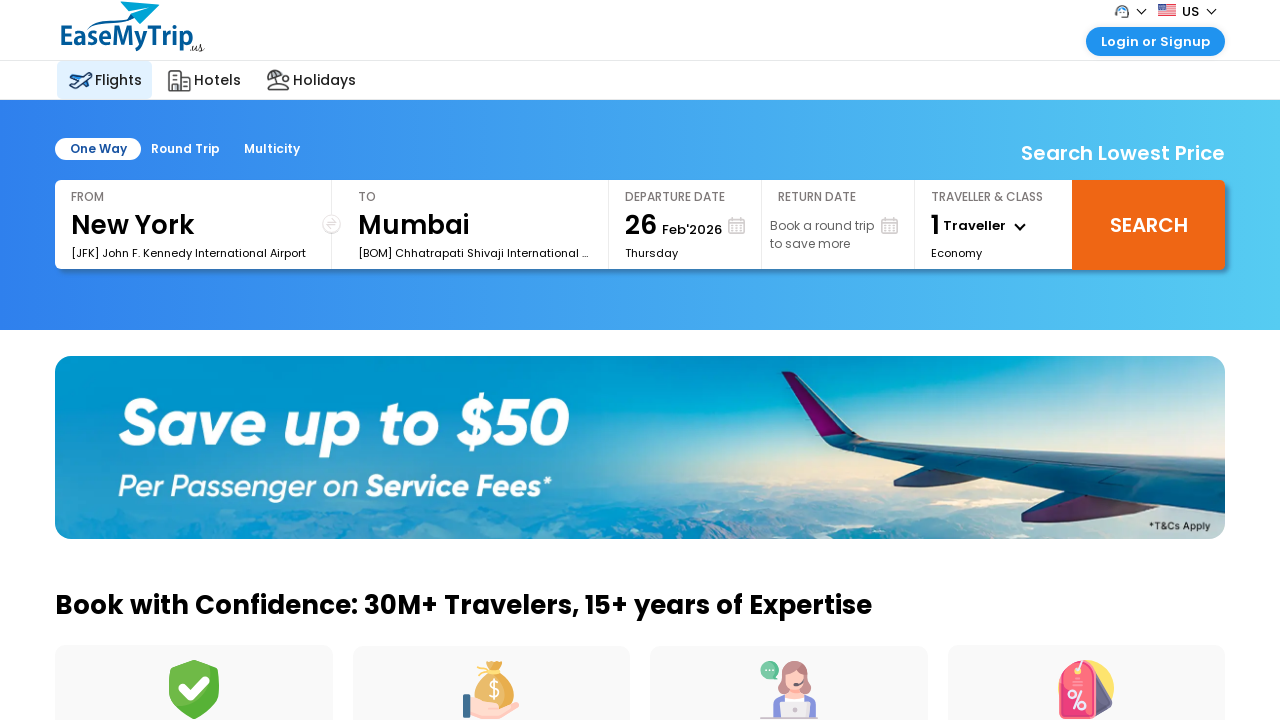

Navigated to EaseMyTrip travel booking website with browser notifications disabled
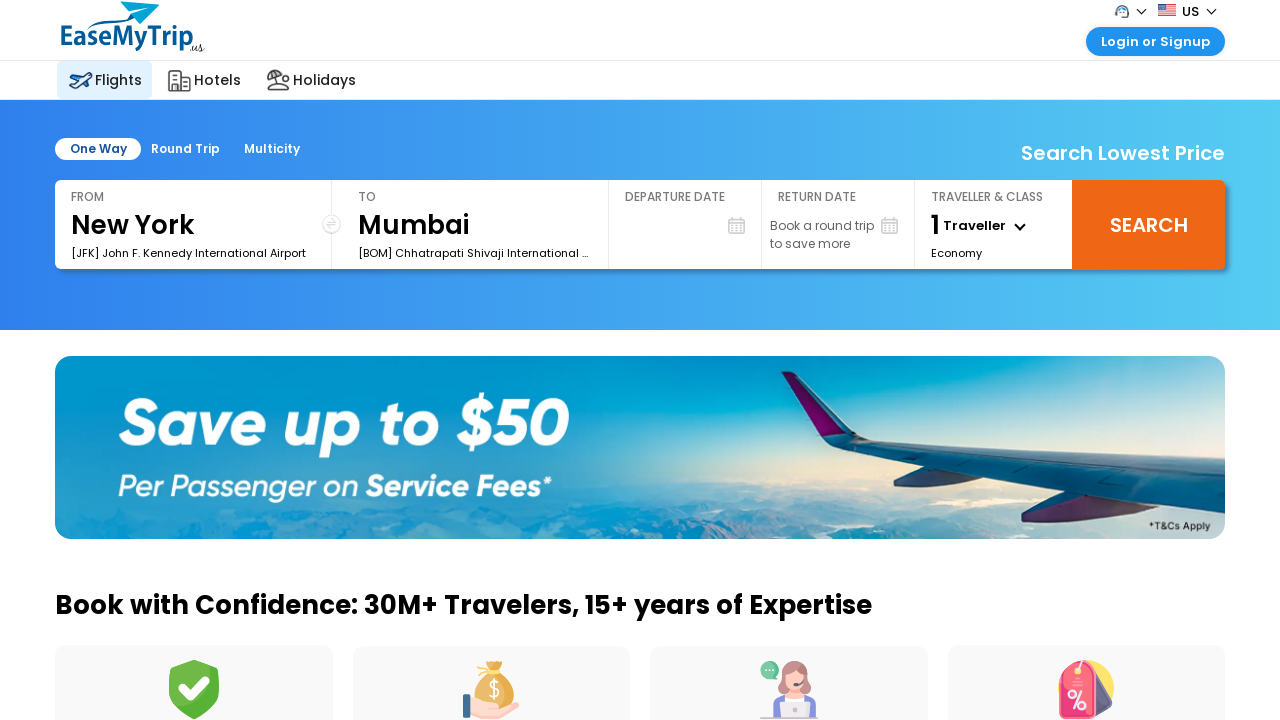

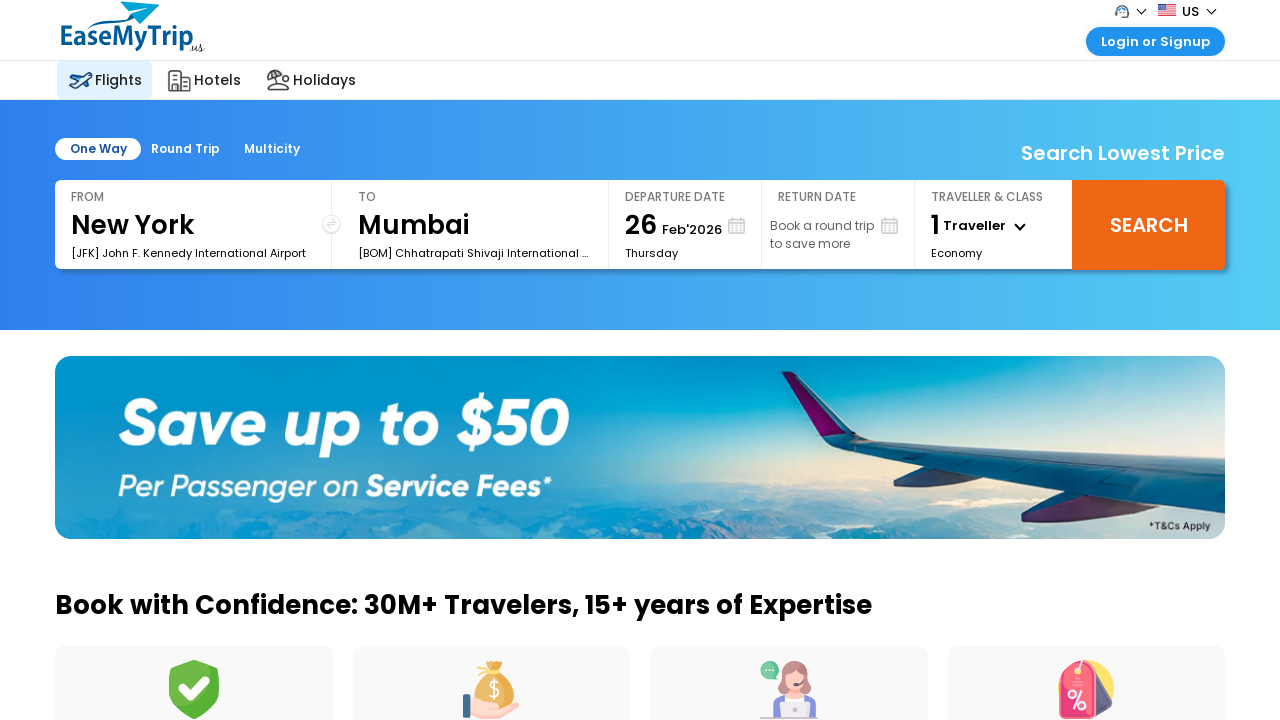